Navigates to YouTube homepage and verifies the URL contains "youtube"

Starting URL: https://youtube.com

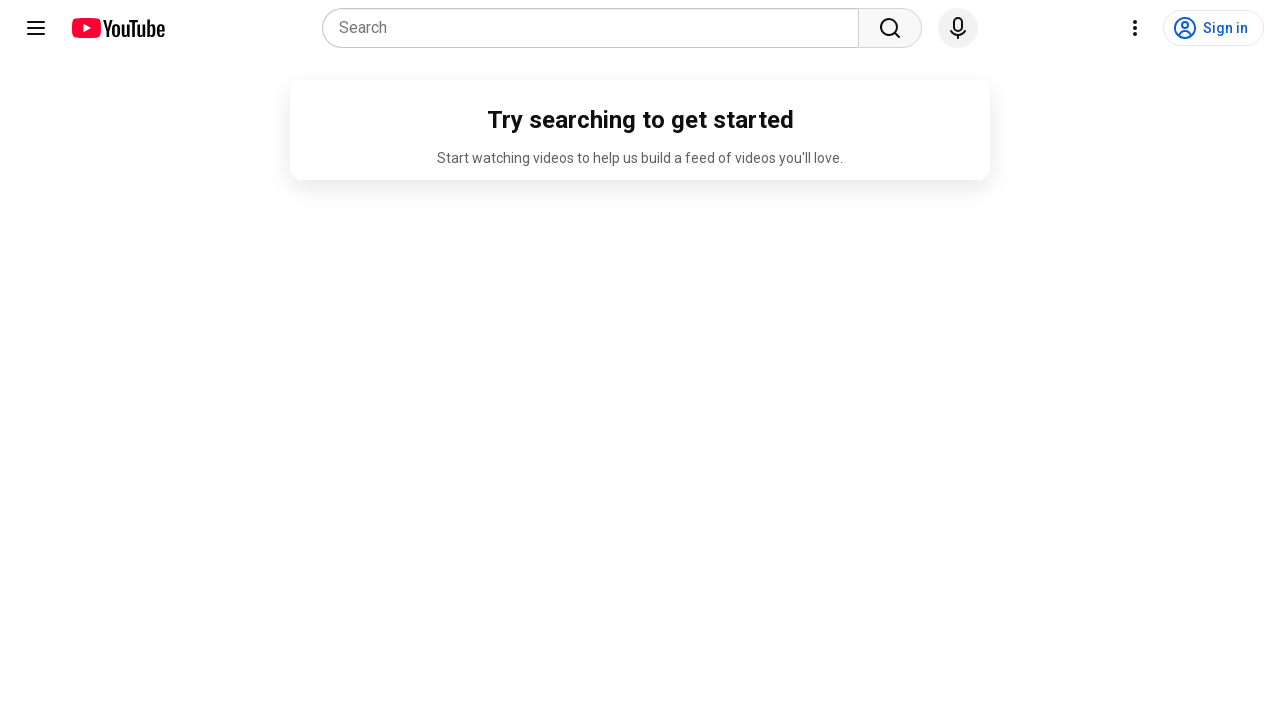

Navigated to YouTube homepage at https://youtube.com
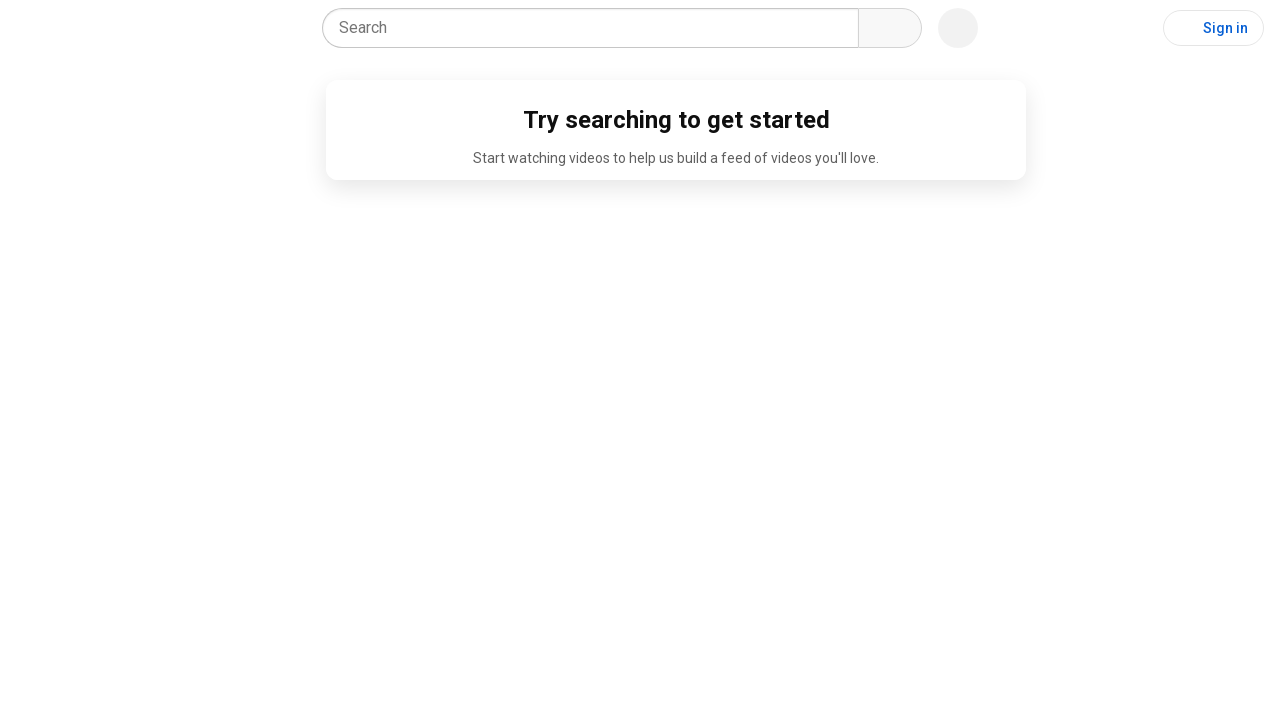

Page fully loaded with DOM content
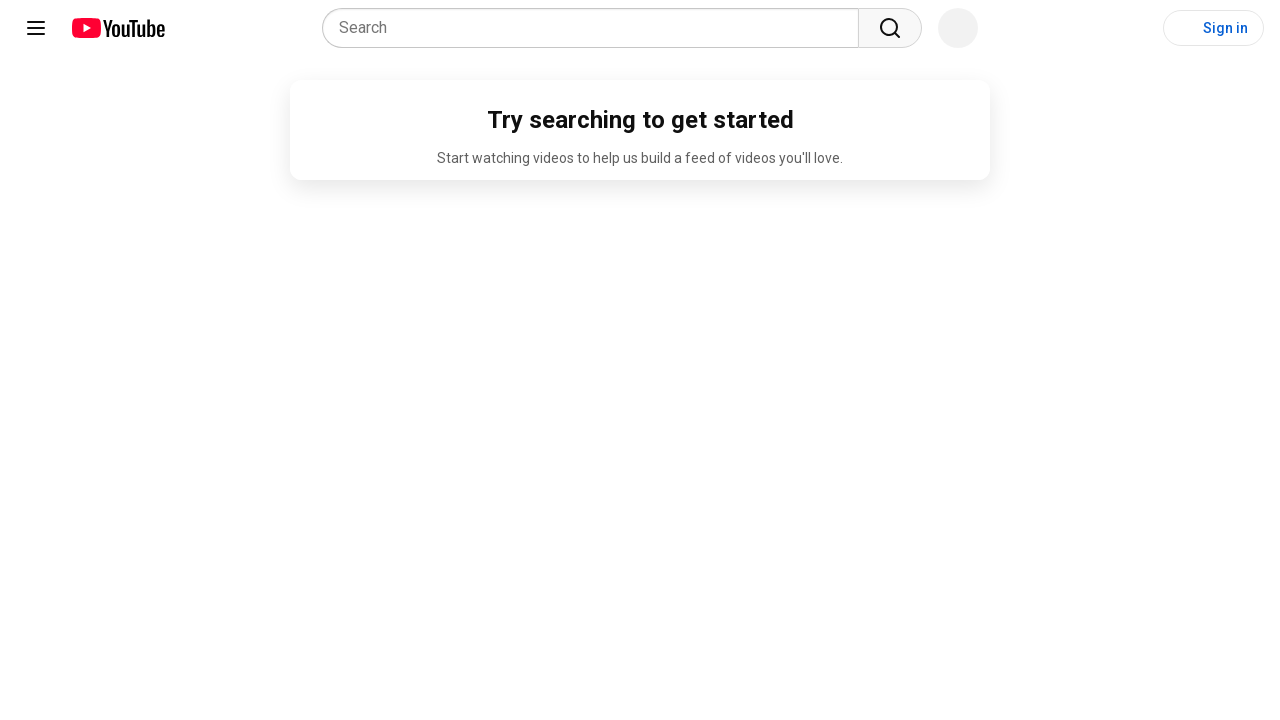

Verified that URL contains 'youtube'
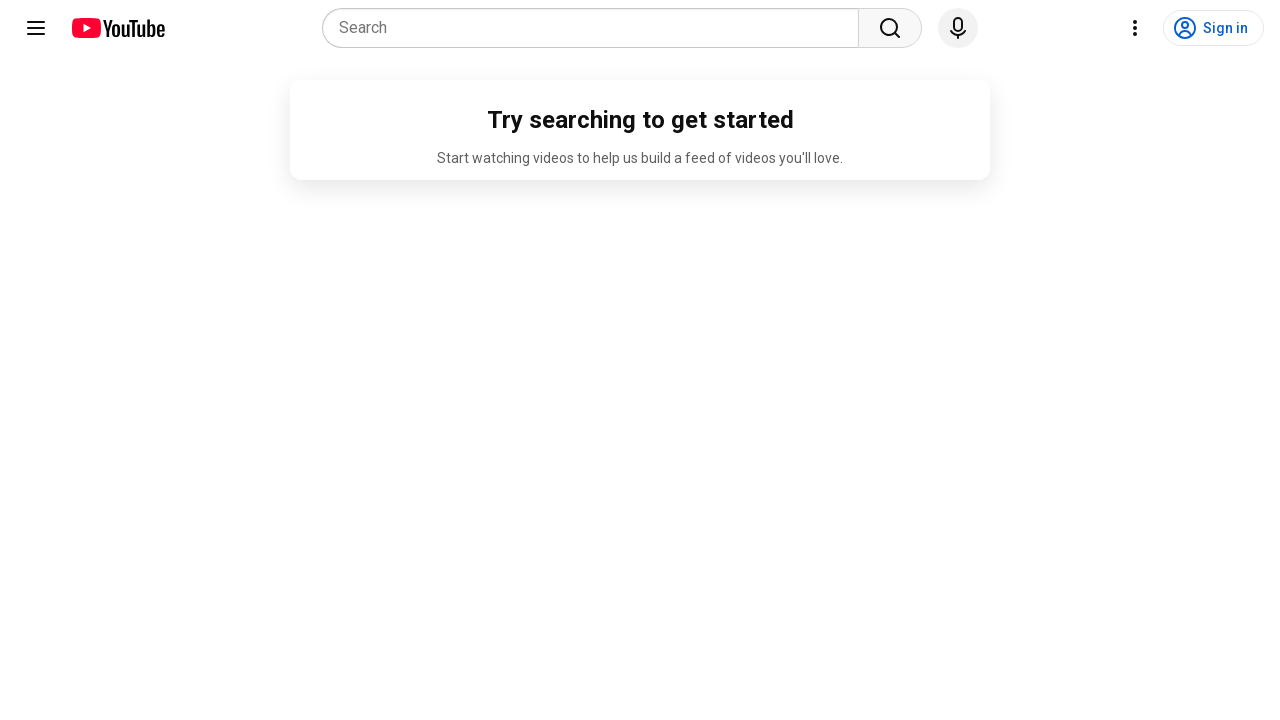

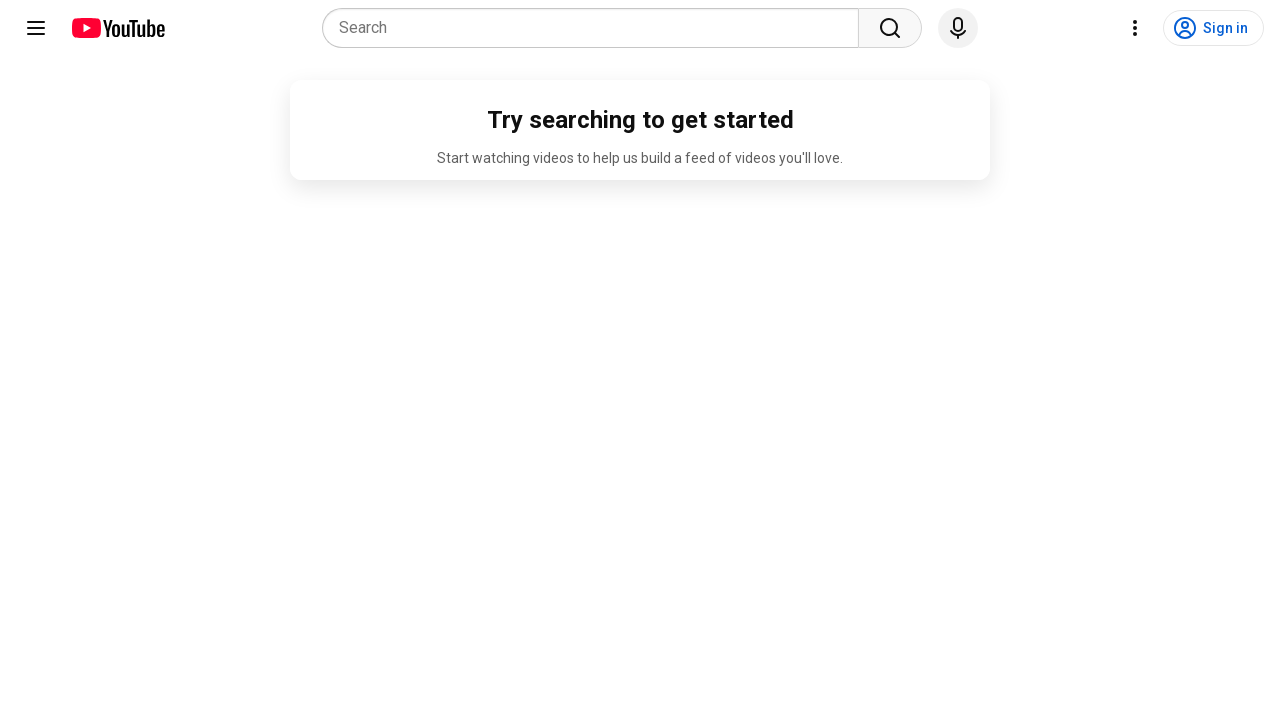